Tests new browser window handling by clicking a link that opens a new window, switching to that window, and verifying the content on the new page.

Starting URL: https://the-internet.herokuapp.com/windows

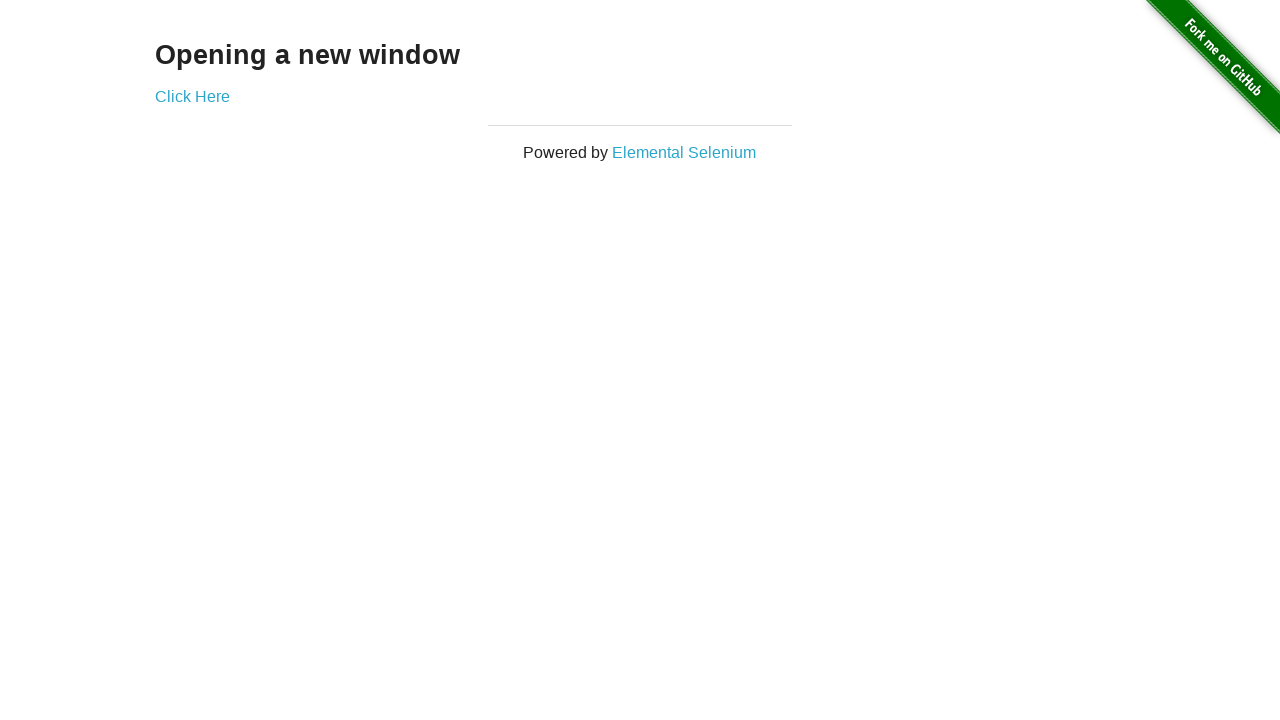

Clicked 'Click Here' link to open new window at (192, 96) on xpath=//*[contains(text(), 'Click Here')]
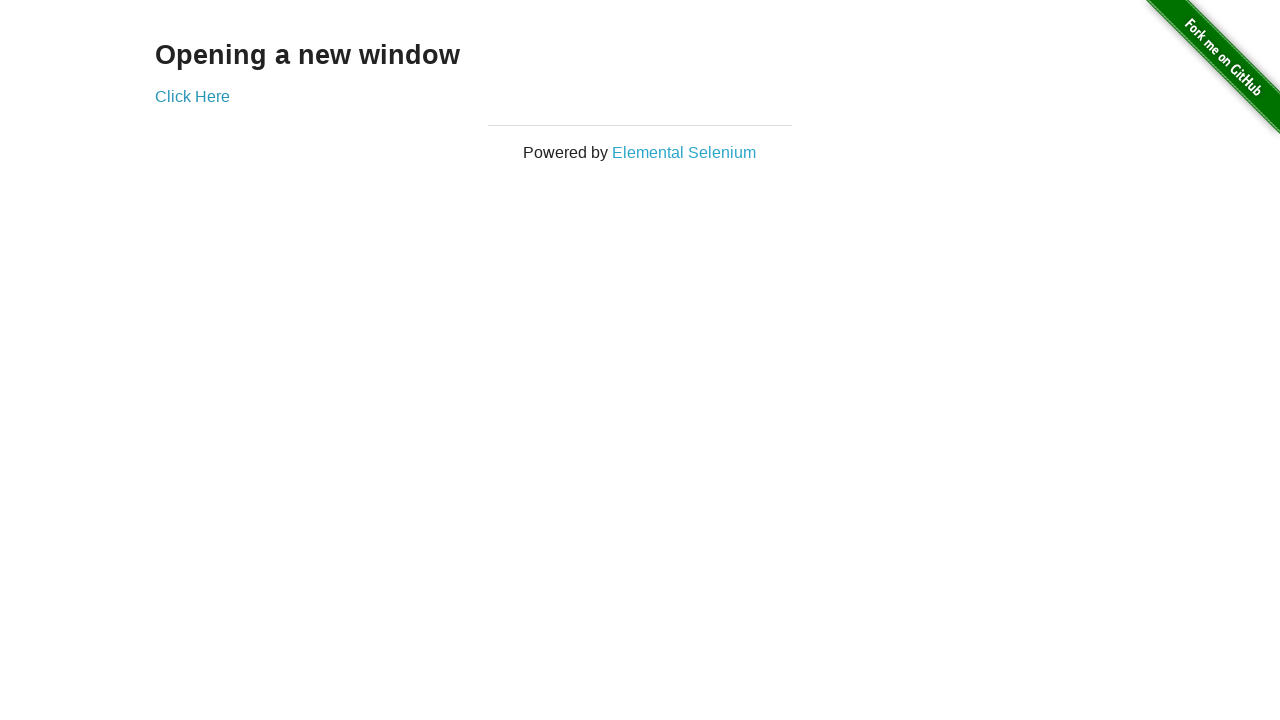

Captured new browser window/page
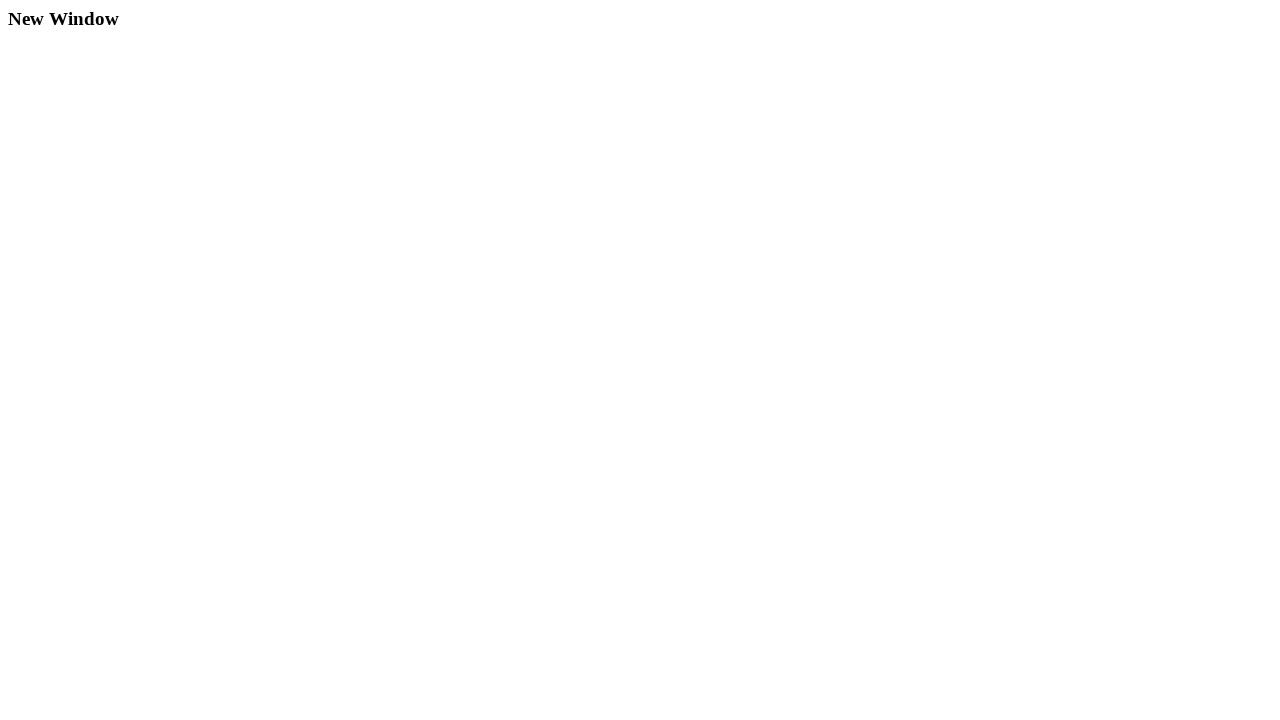

New page finished loading
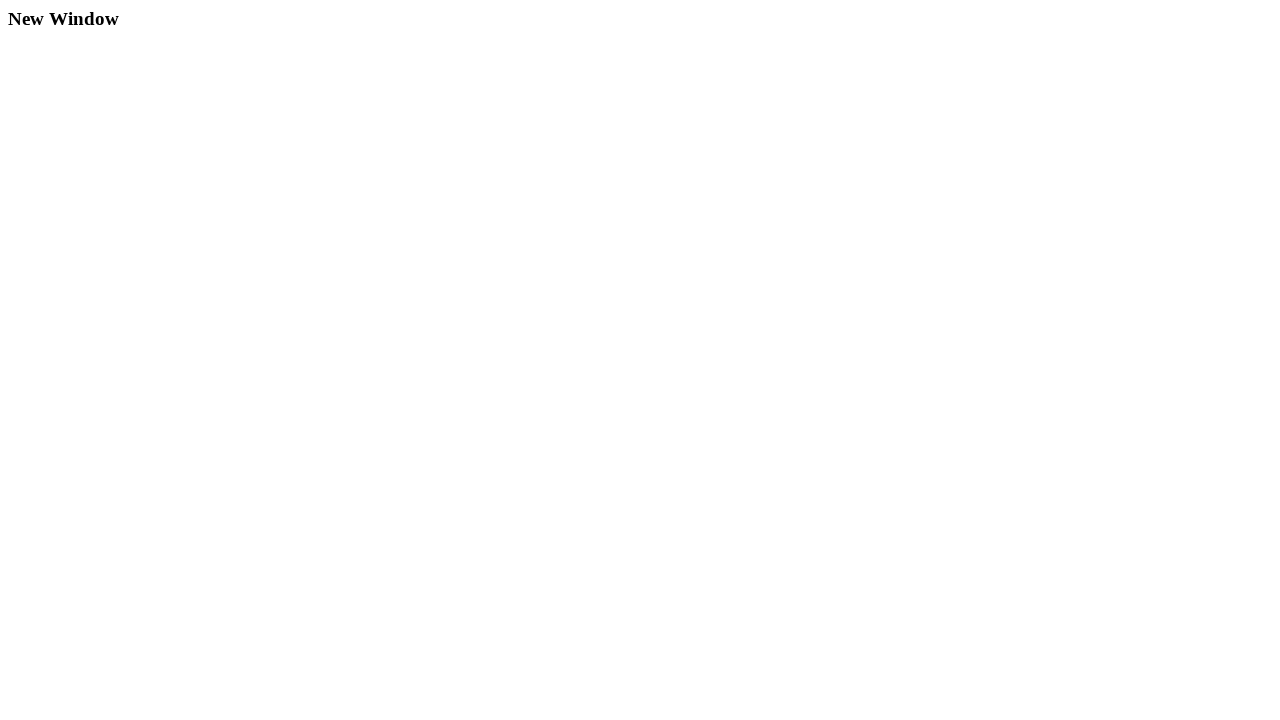

Retrieved heading text from new page: 'New Window'
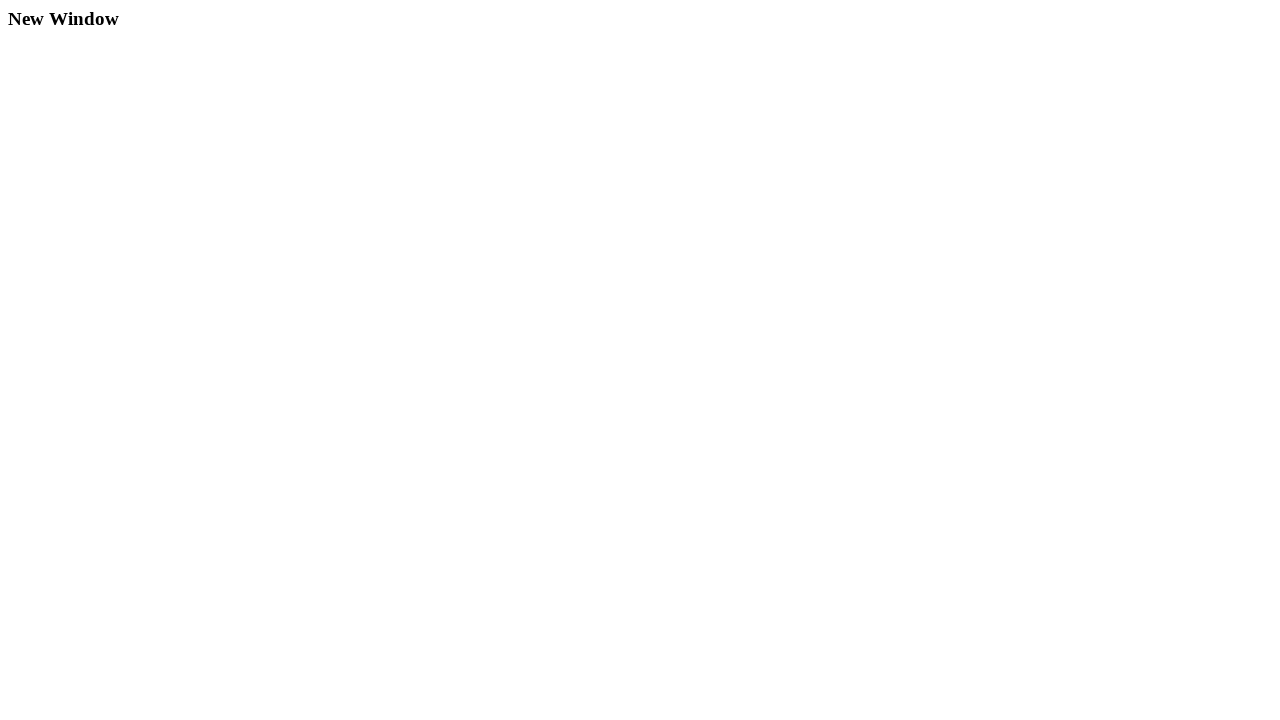

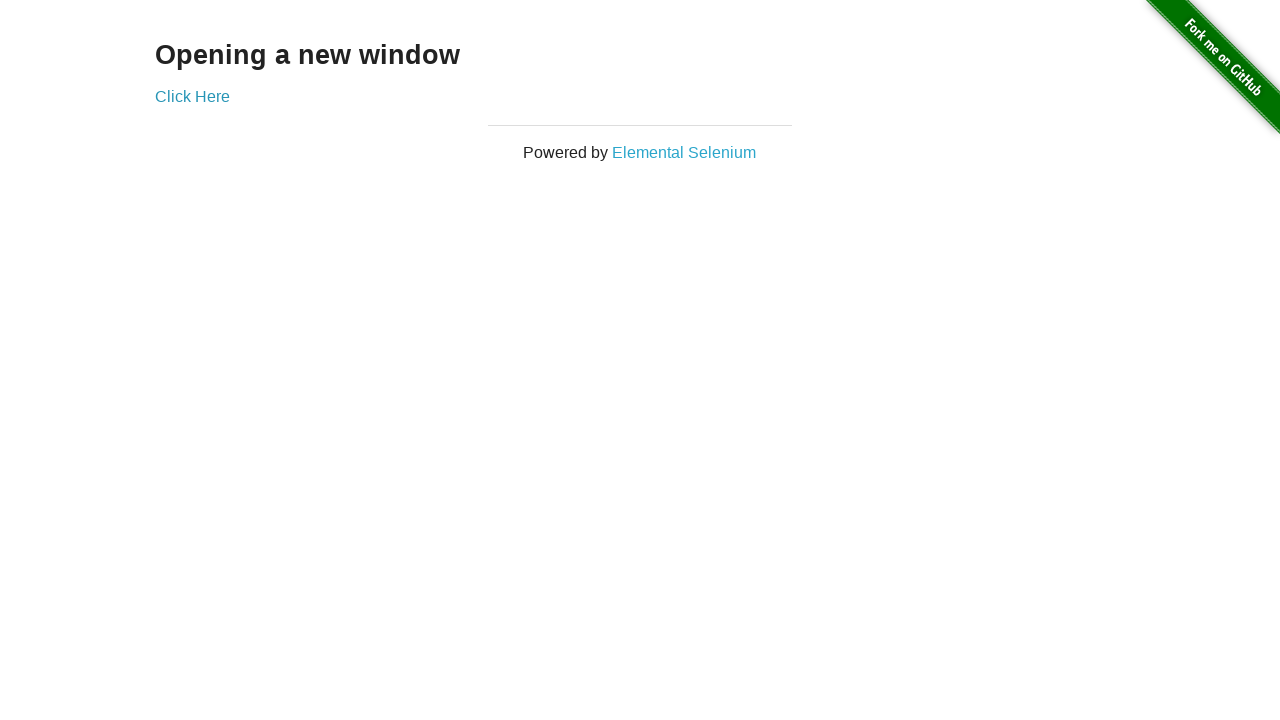